Tests JavaScript alert handling including accepting a simple alert, accepting and dismissing a confirm dialog, and entering text into a prompt dialog then accepting it.

Starting URL: https://the-internet.herokuapp.com/javascript_alerts

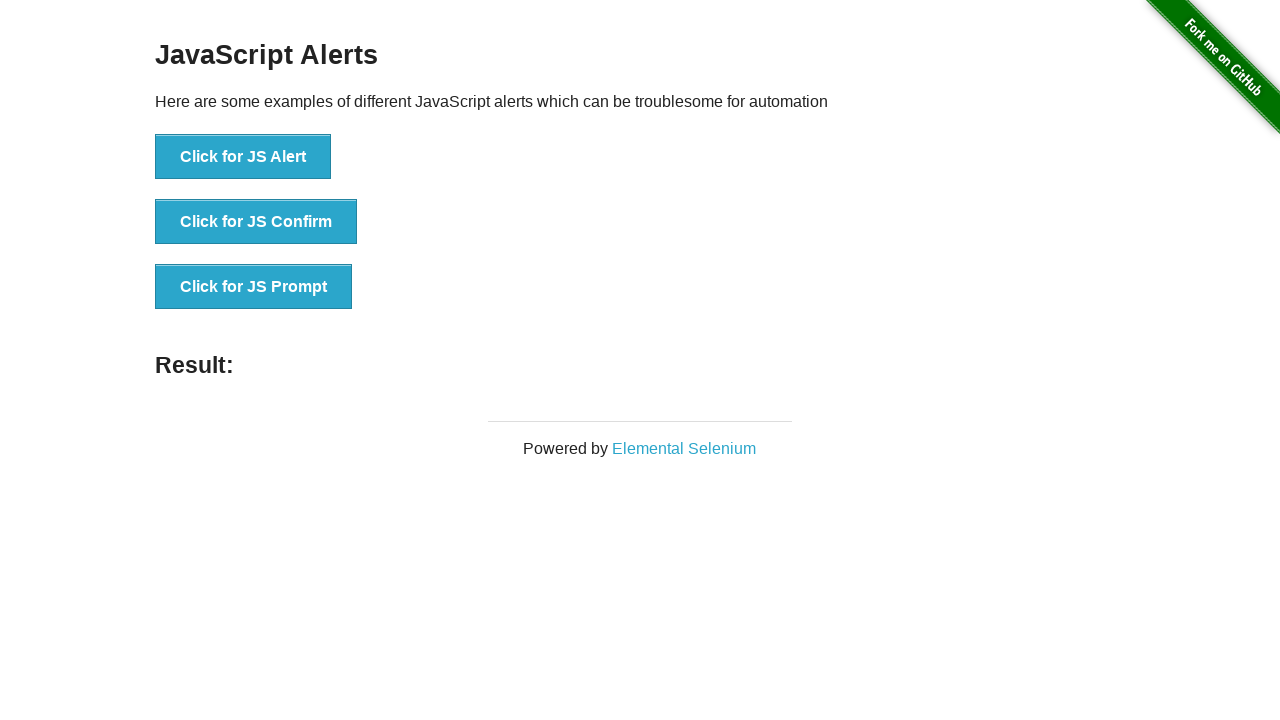

Clicked the JS Alert button at (243, 157) on xpath=//button[@onclick='jsAlert()']
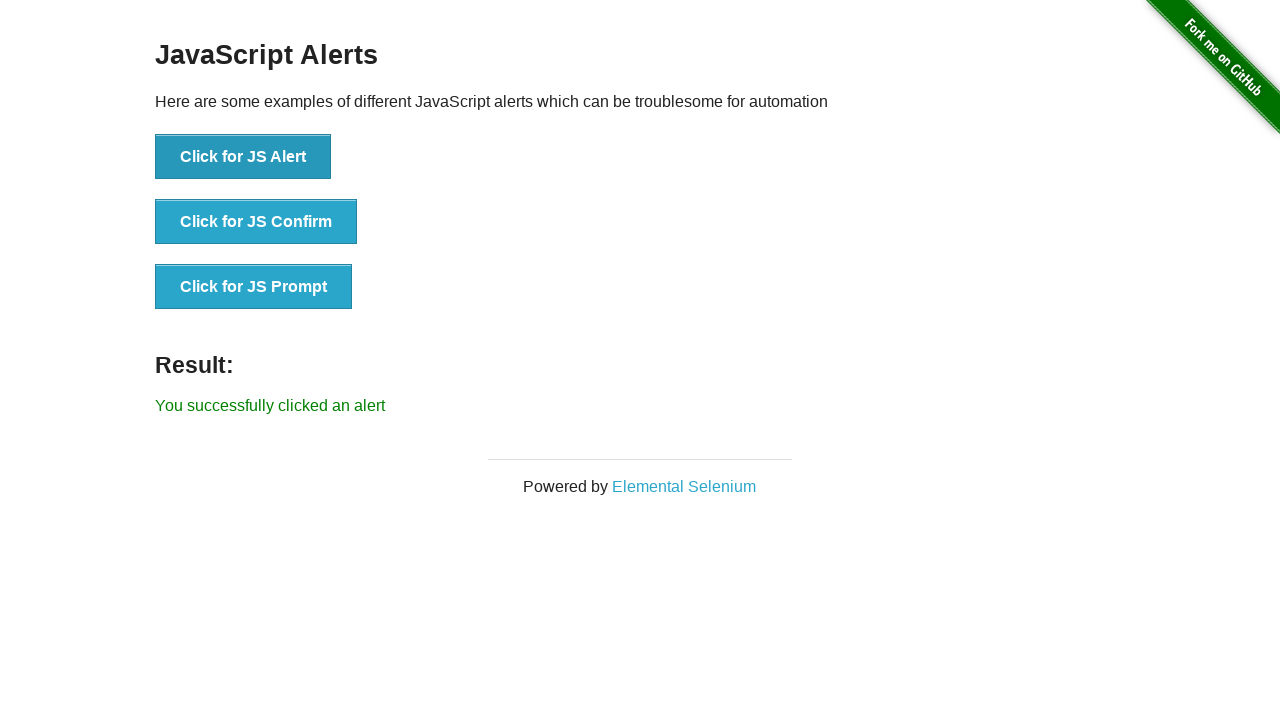

Set up dialog handler to accept alerts
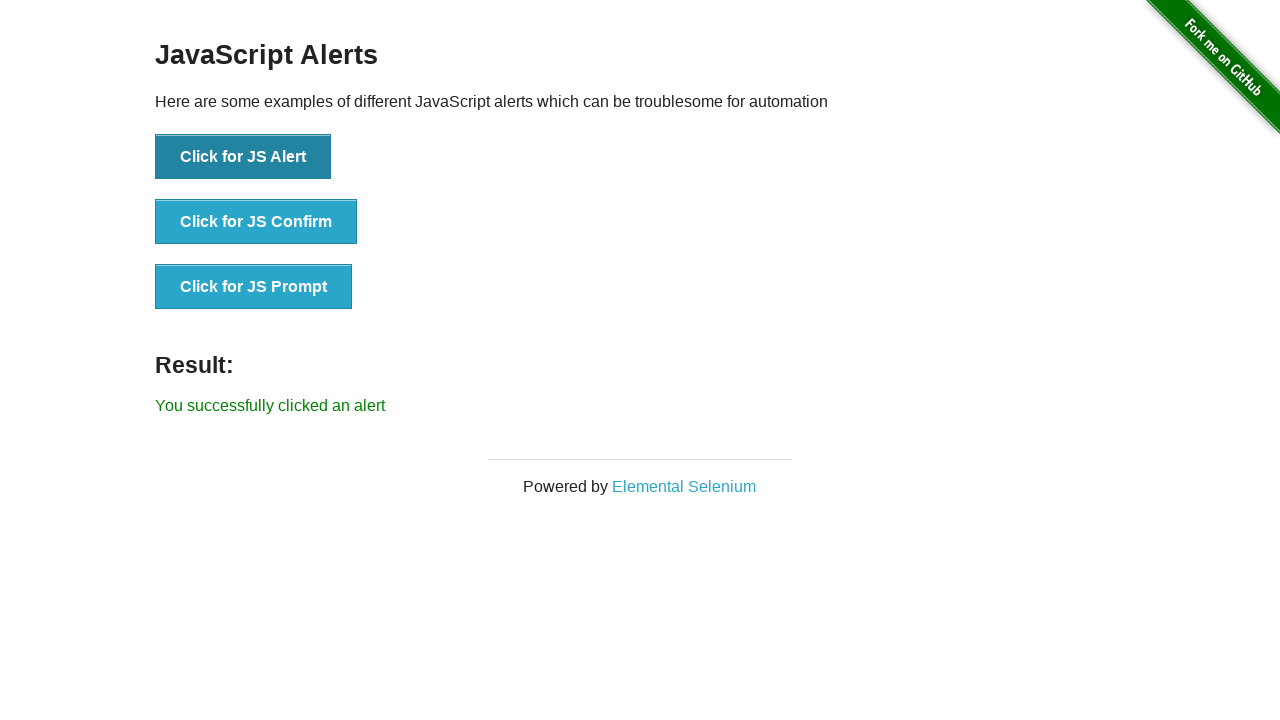

Accepted the alert dialog
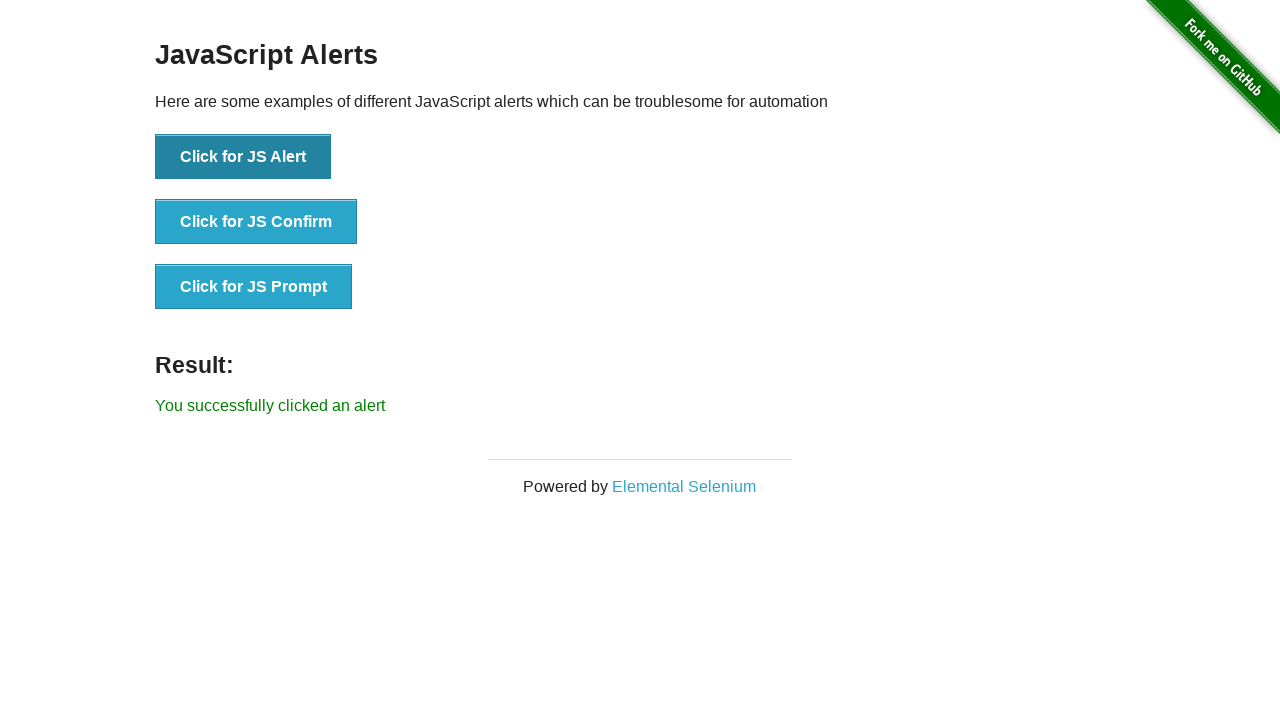

Clicked the JS Confirm button at (256, 222) on xpath=//button[@onclick='jsConfirm()']
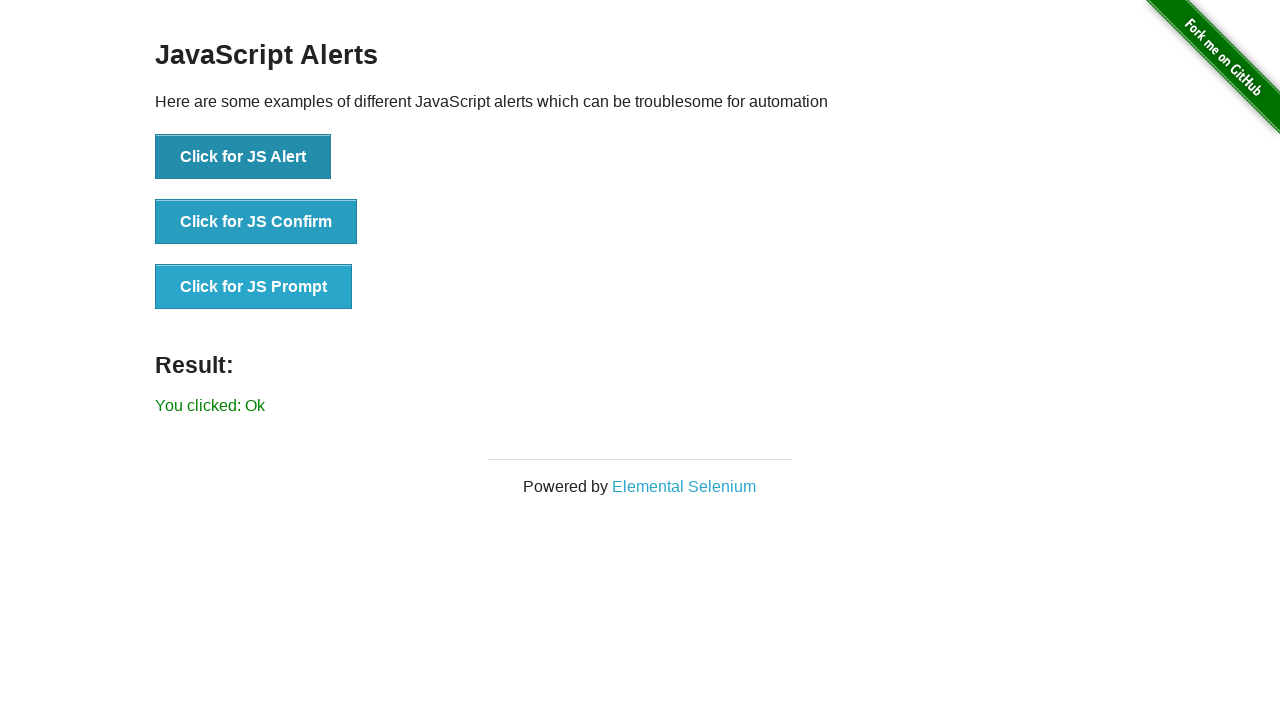

Accepted the confirm dialog
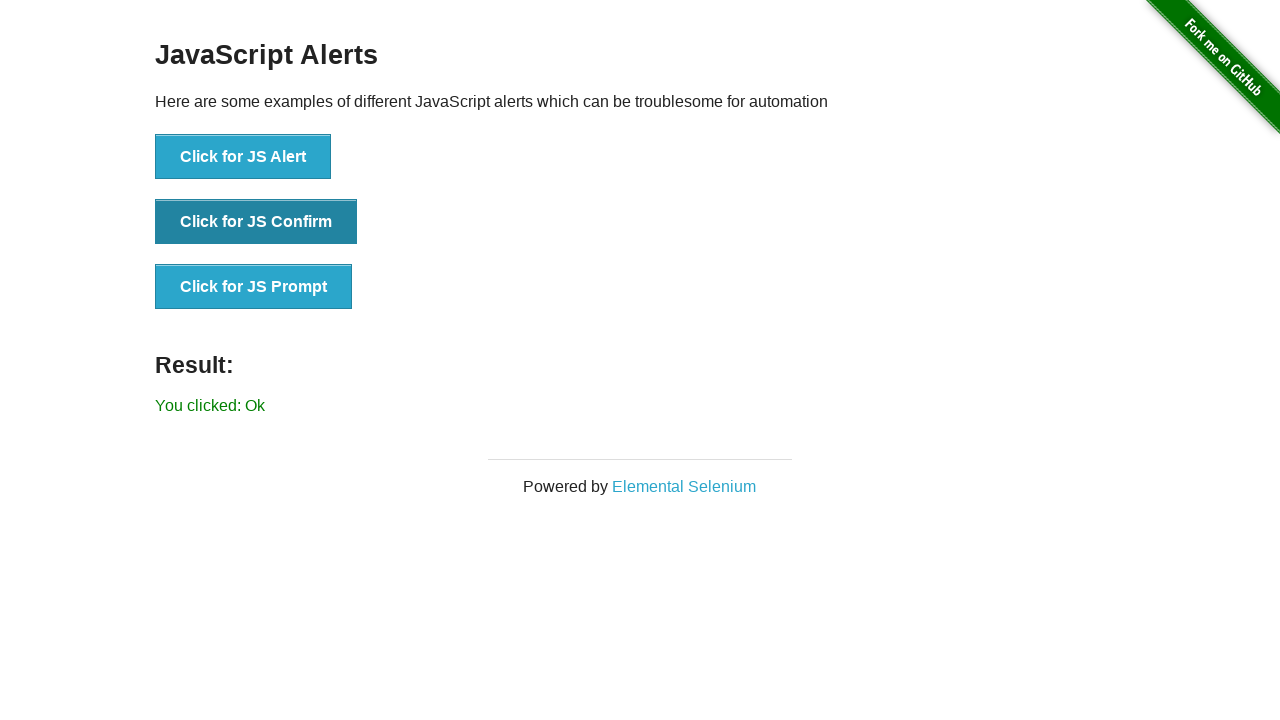

Set up dialog handler to dismiss the confirm dialog
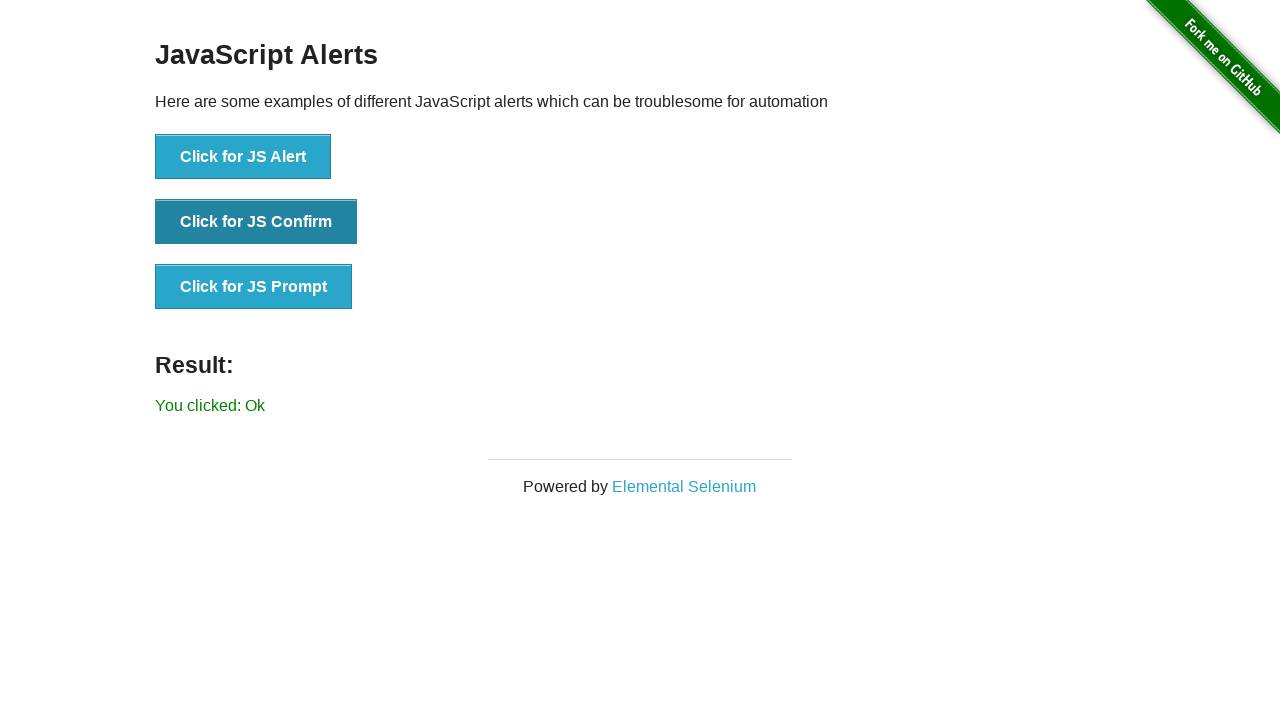

Clicked the JS Confirm button to test dismiss at (256, 222) on xpath=//button[@onclick='jsConfirm()']
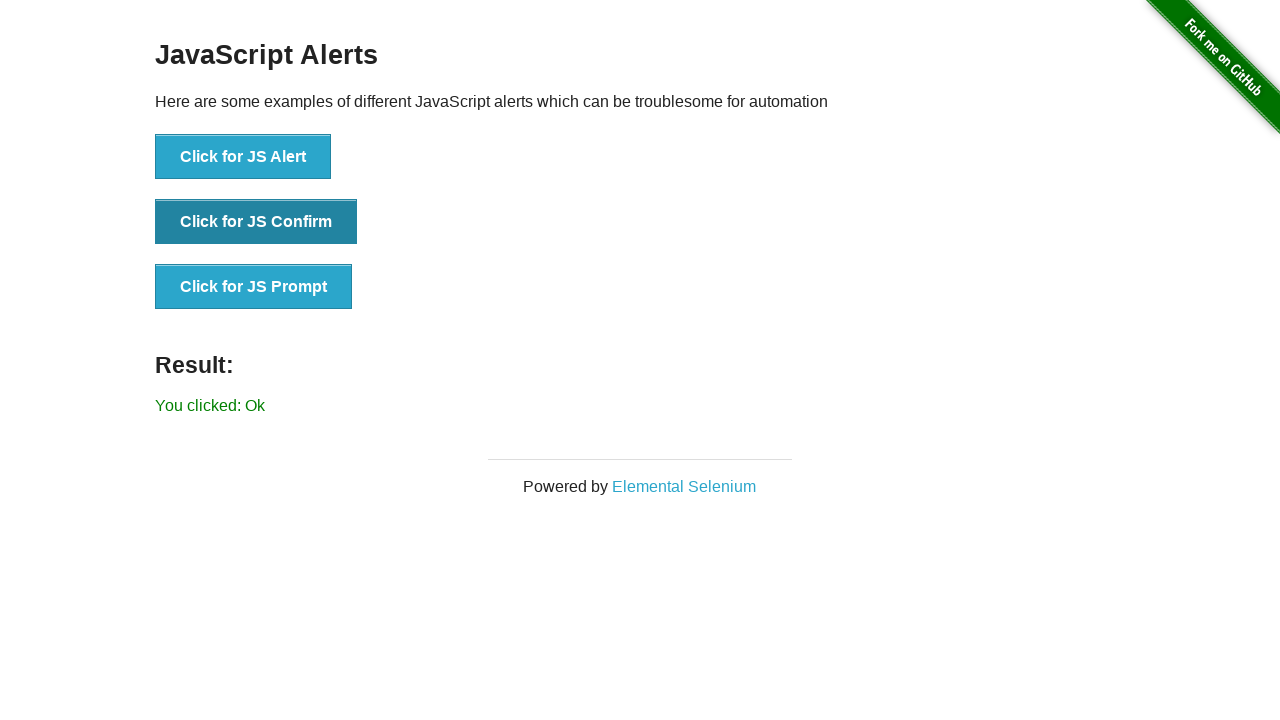

Dismissed the confirm dialog
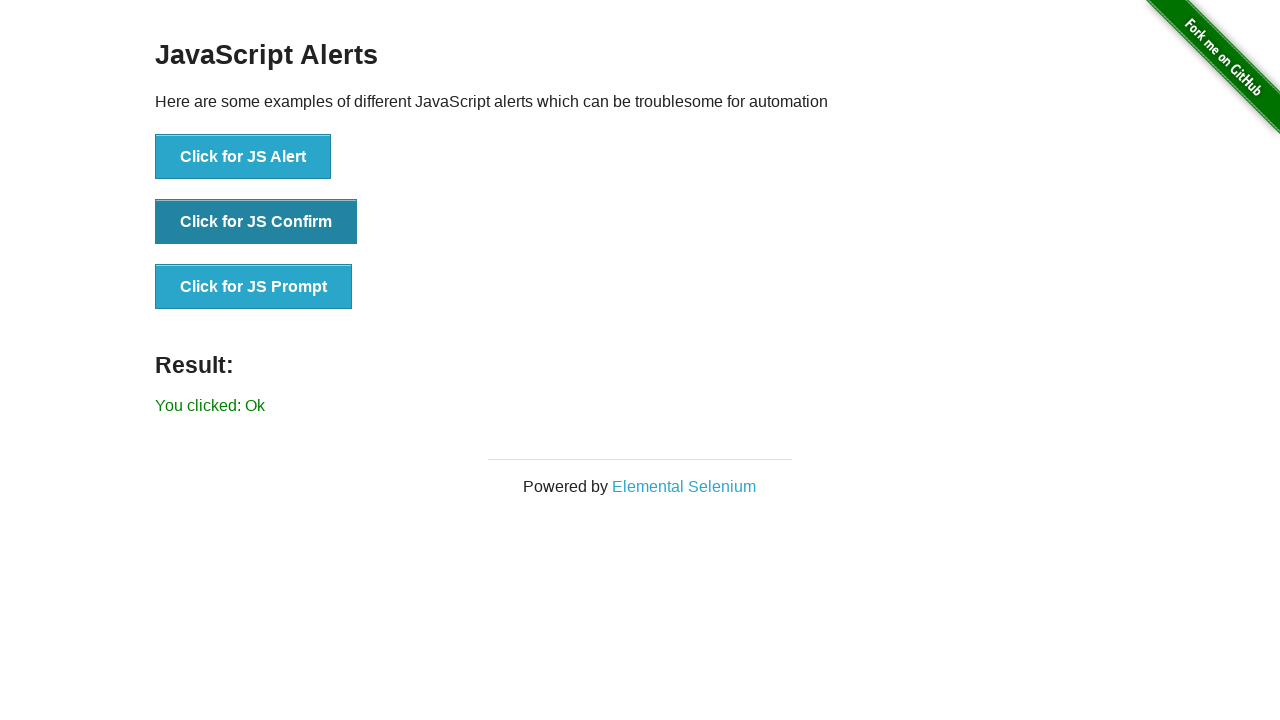

Set up dialog handler to enter text and accept prompt
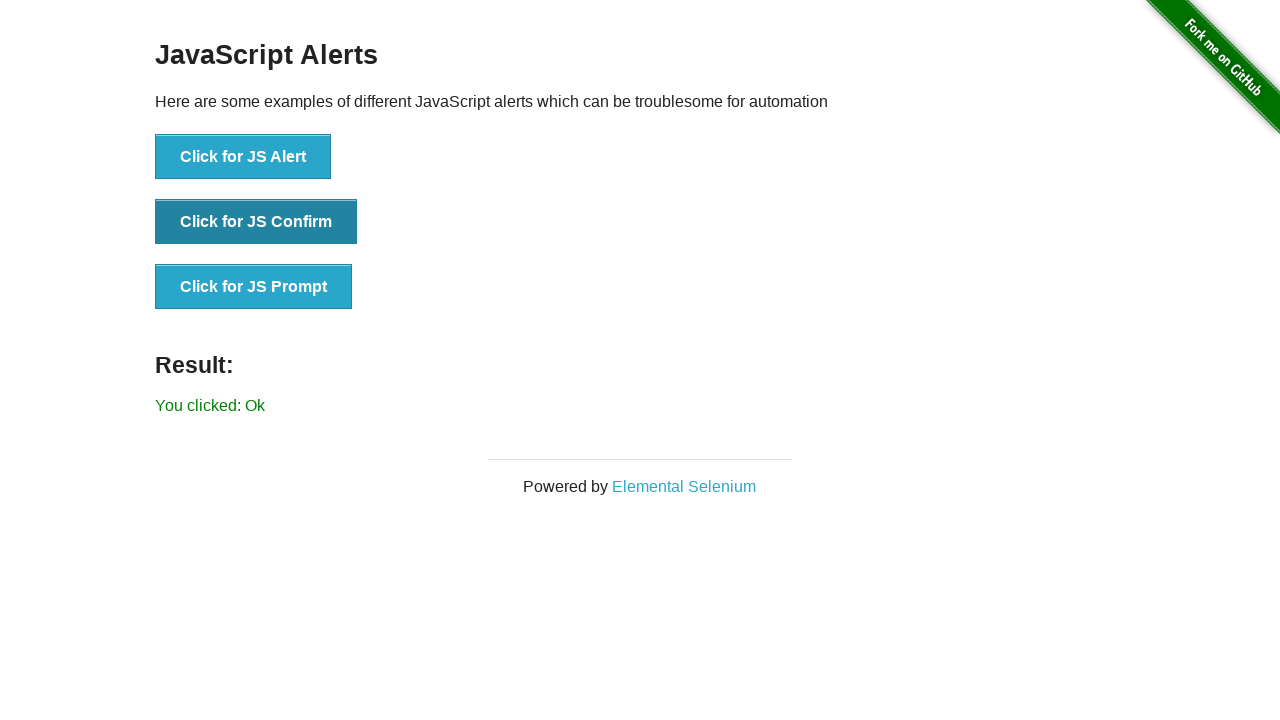

Clicked the JS Prompt button at (254, 287) on xpath=//button[@onclick='jsPrompt()']
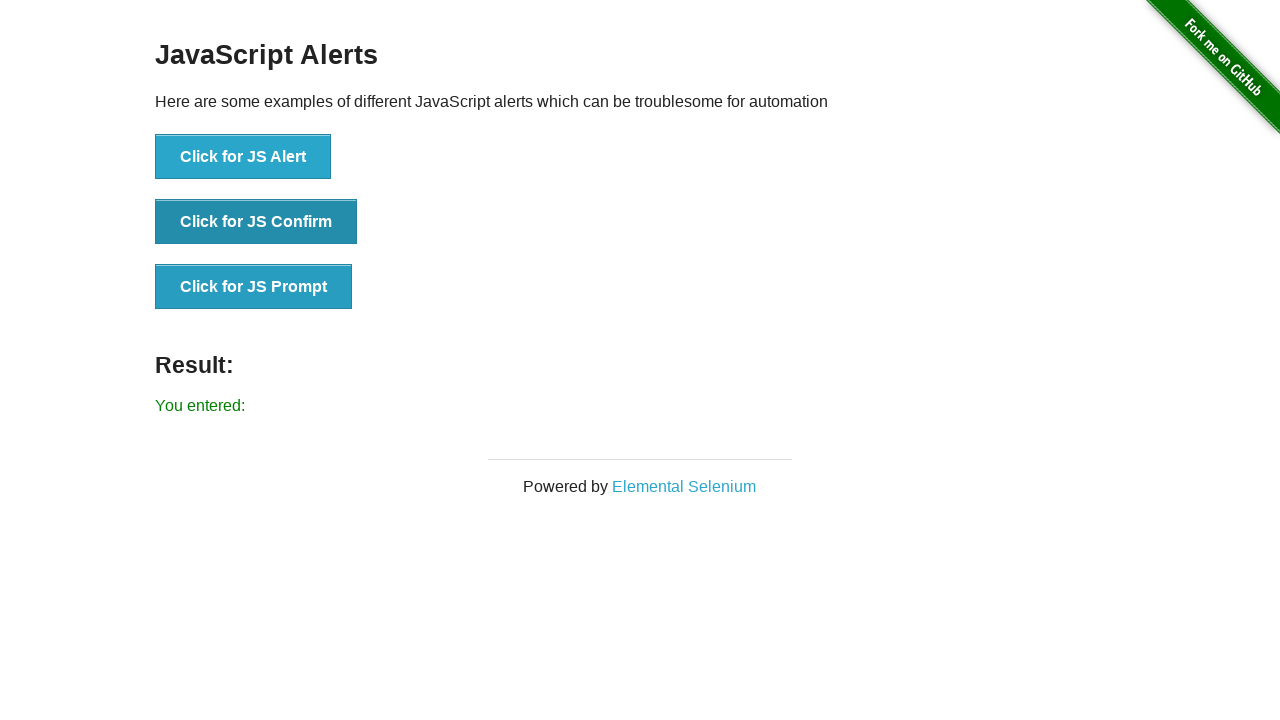

Entered 'anup' in the prompt dialog and accepted it
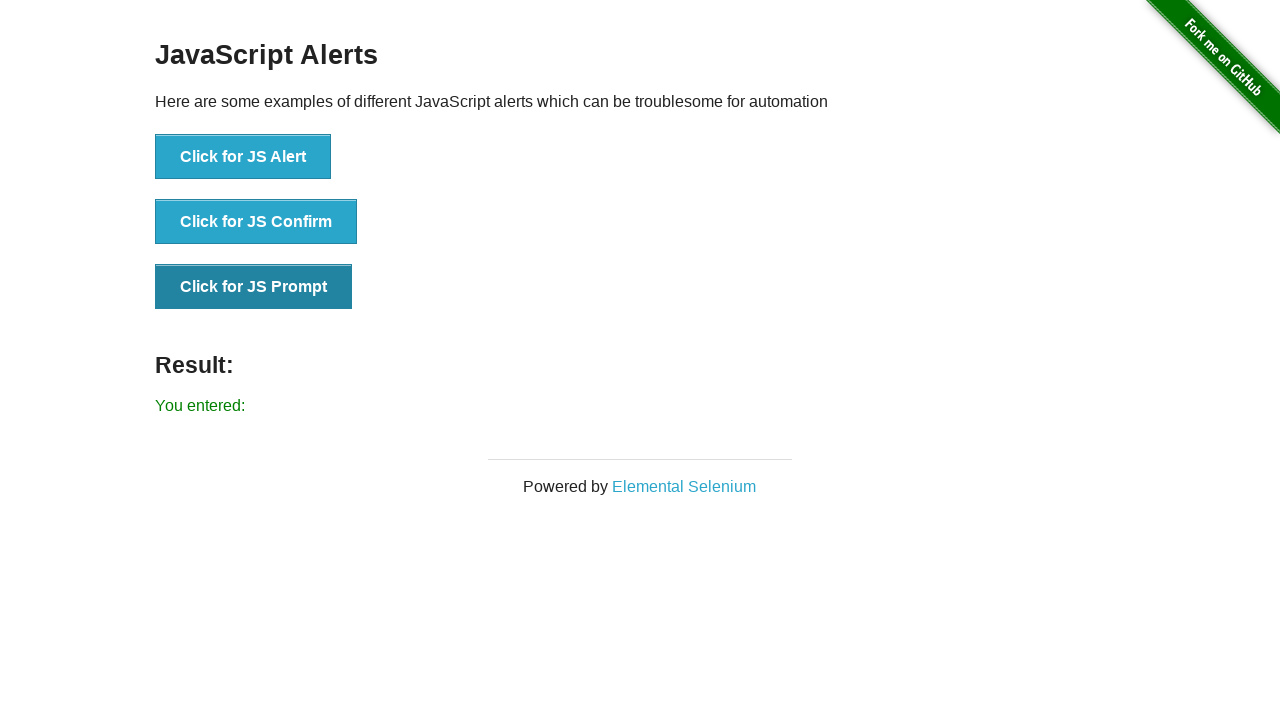

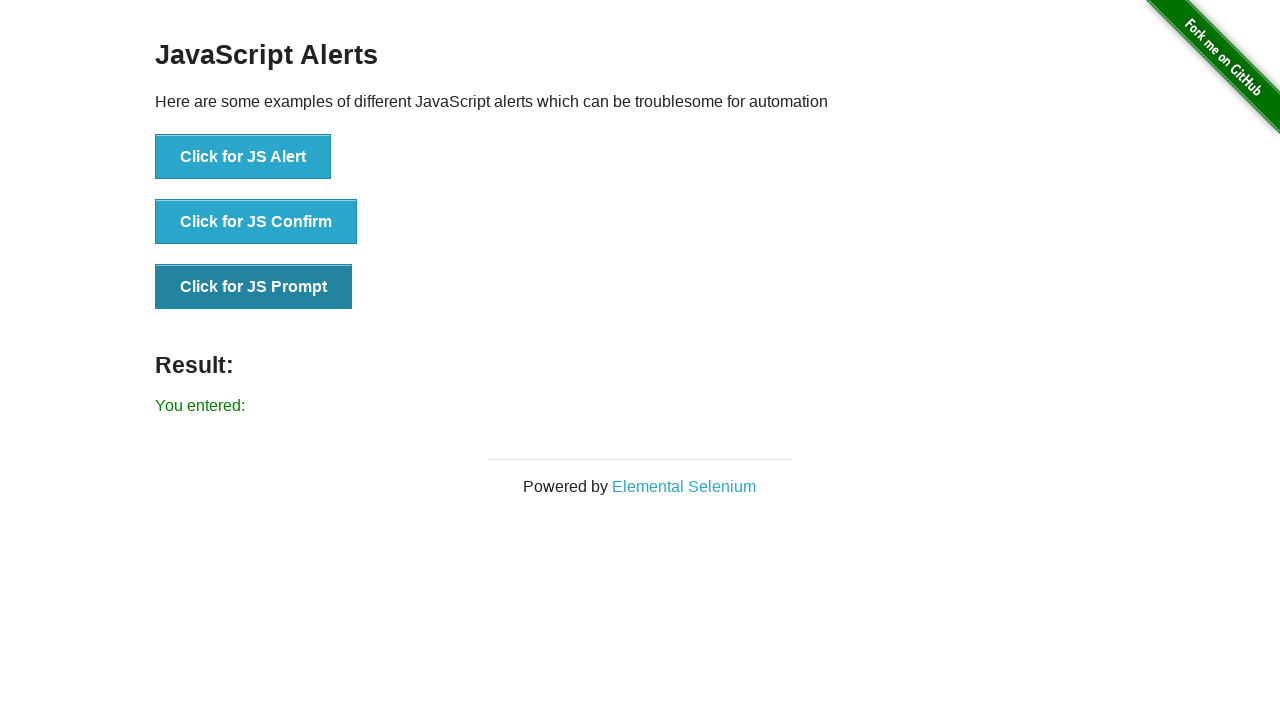